Tests switching to an iframe on W3Schools and clicking a "Try it" button within the iframe to demonstrate frame switching functionality

Starting URL: http://www.w3schools.com/js/tryit.asp?filename=tryjs_confirm

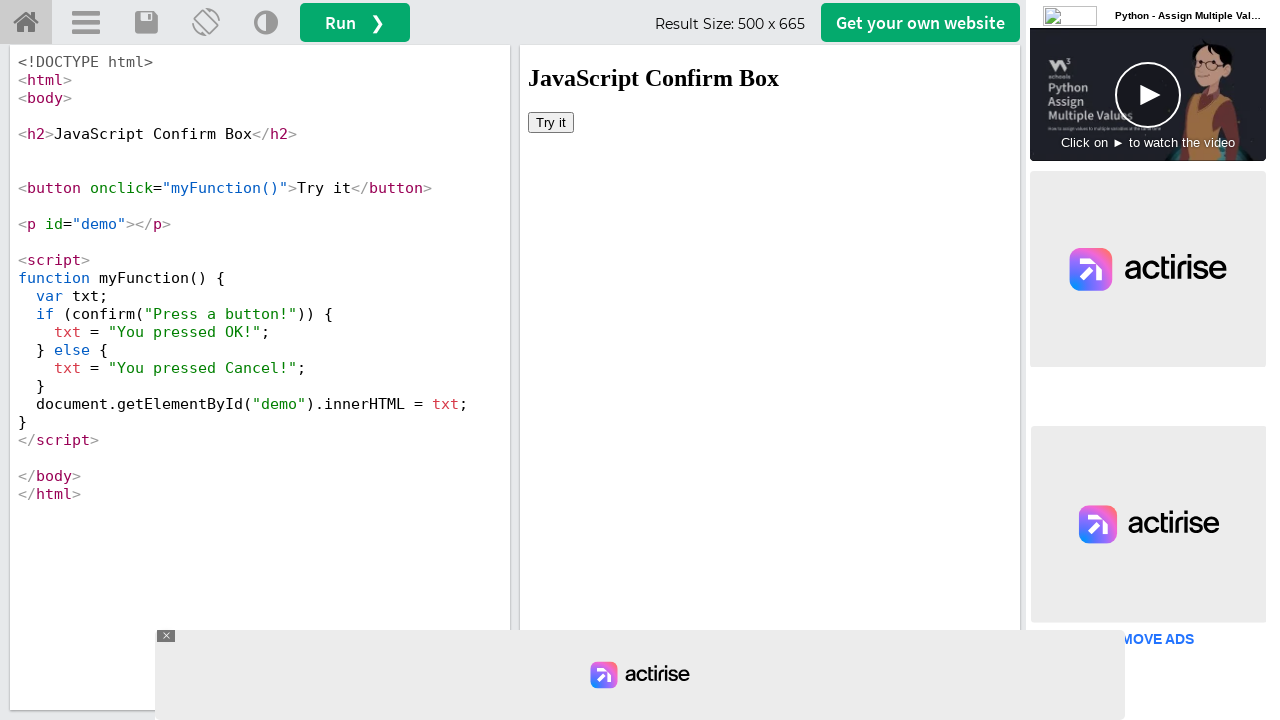

Located iframe element with id 'iframeResult'
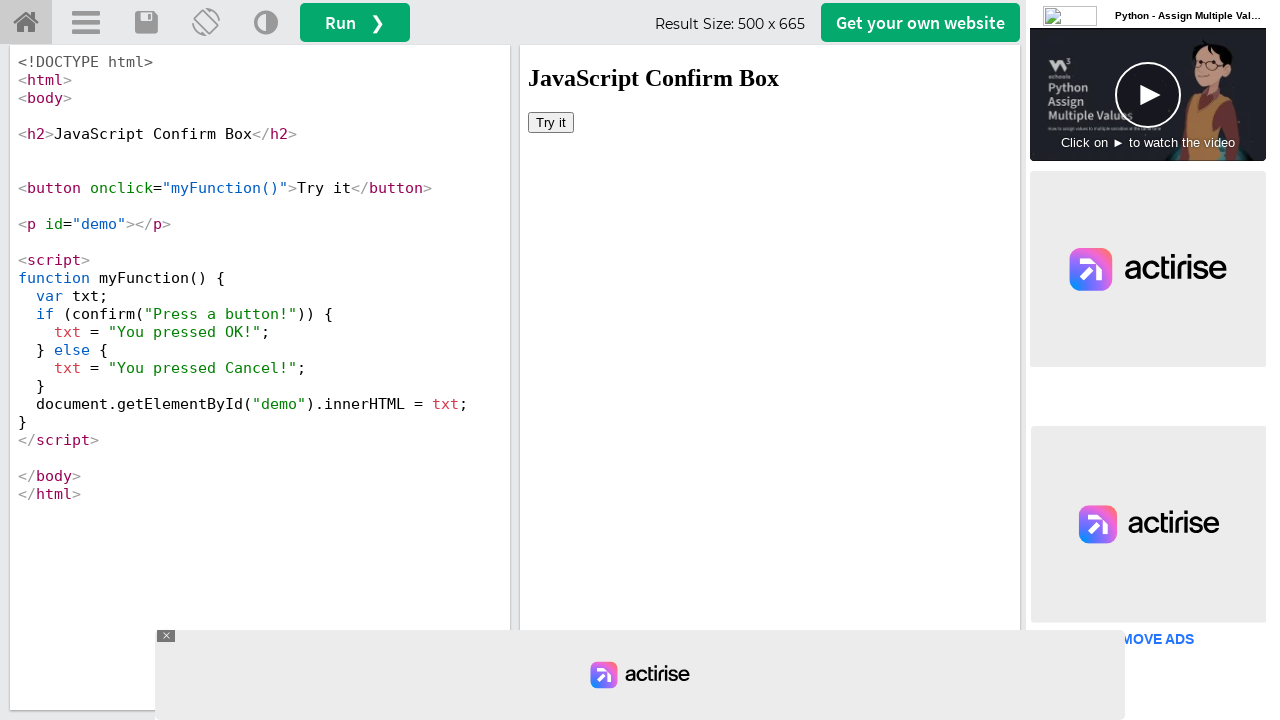

Switched focus to iframe 'iframeResult'
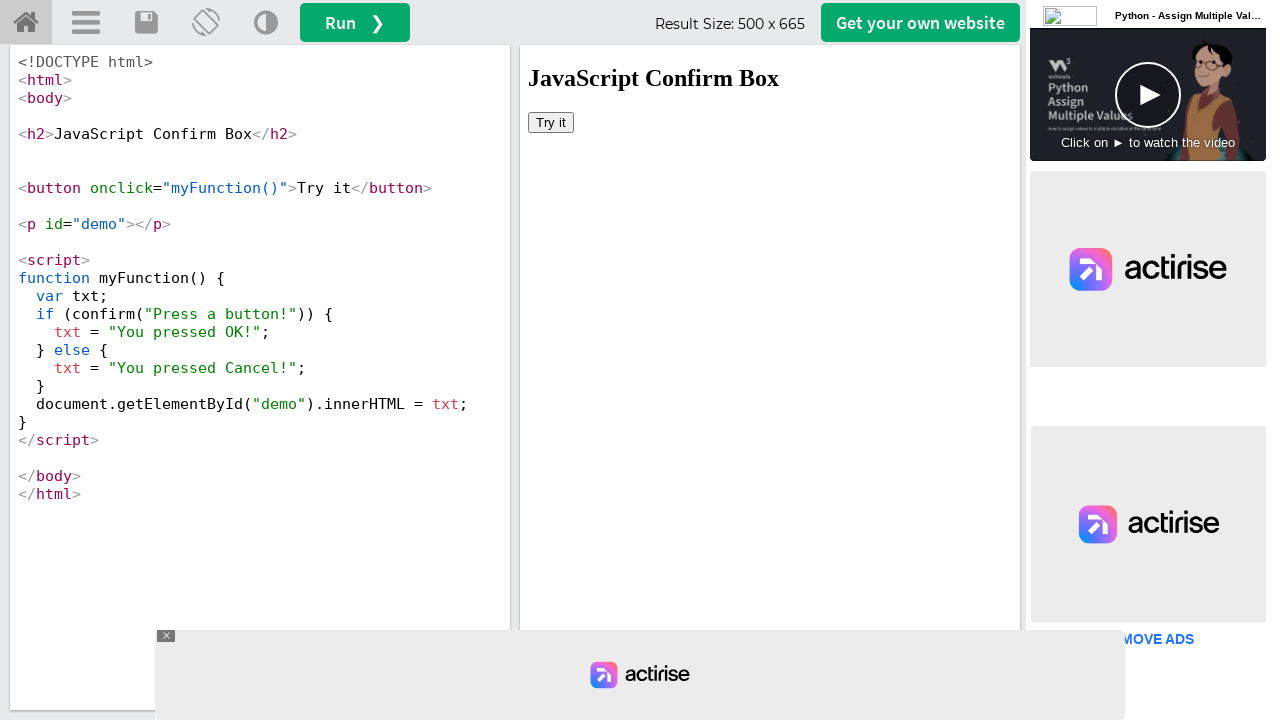

Clicked 'Try it' button inside the iframe at (551, 122) on #iframeResult >> internal:control=enter-frame >> xpath=//button[.='Try it']
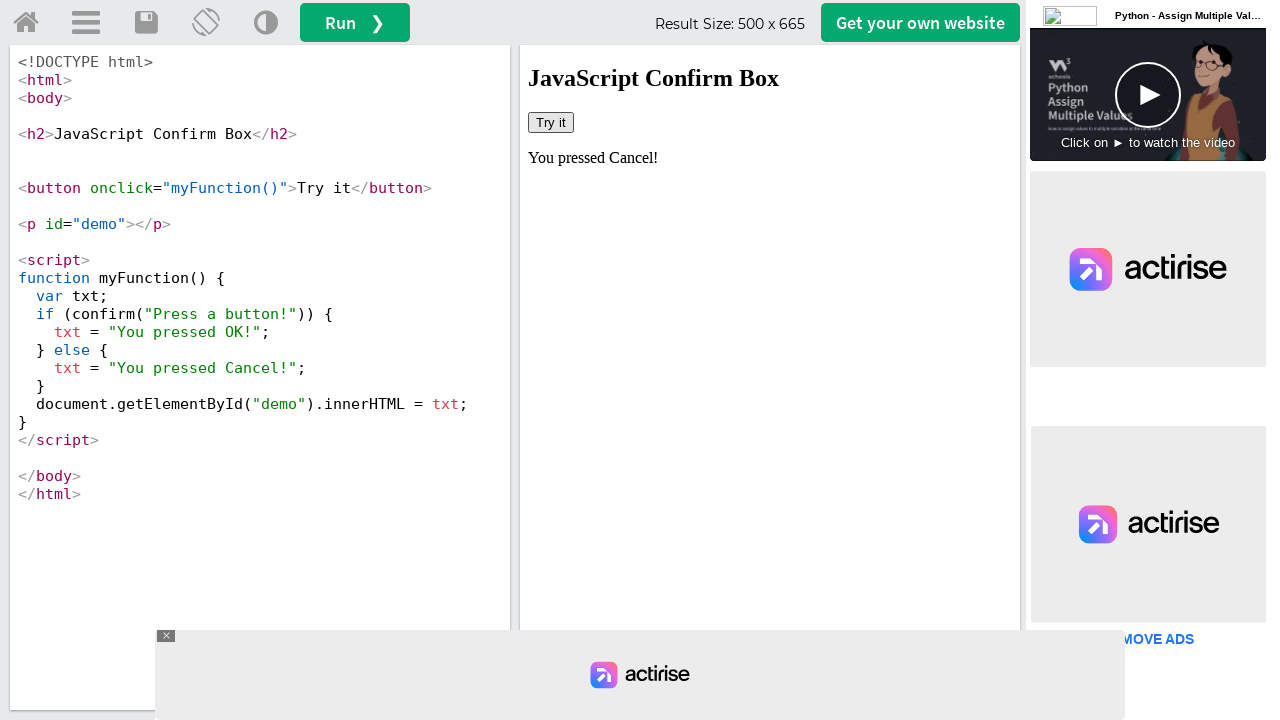

Set up dialog handler to accept alert dialogs
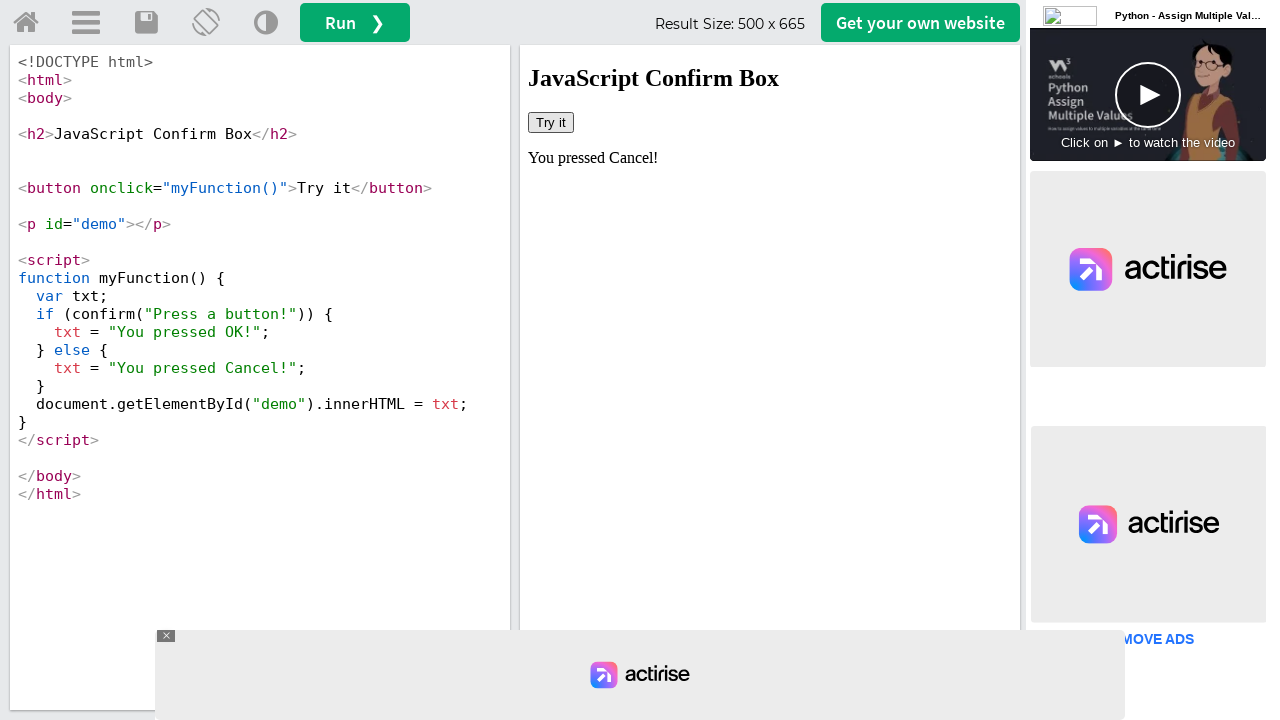

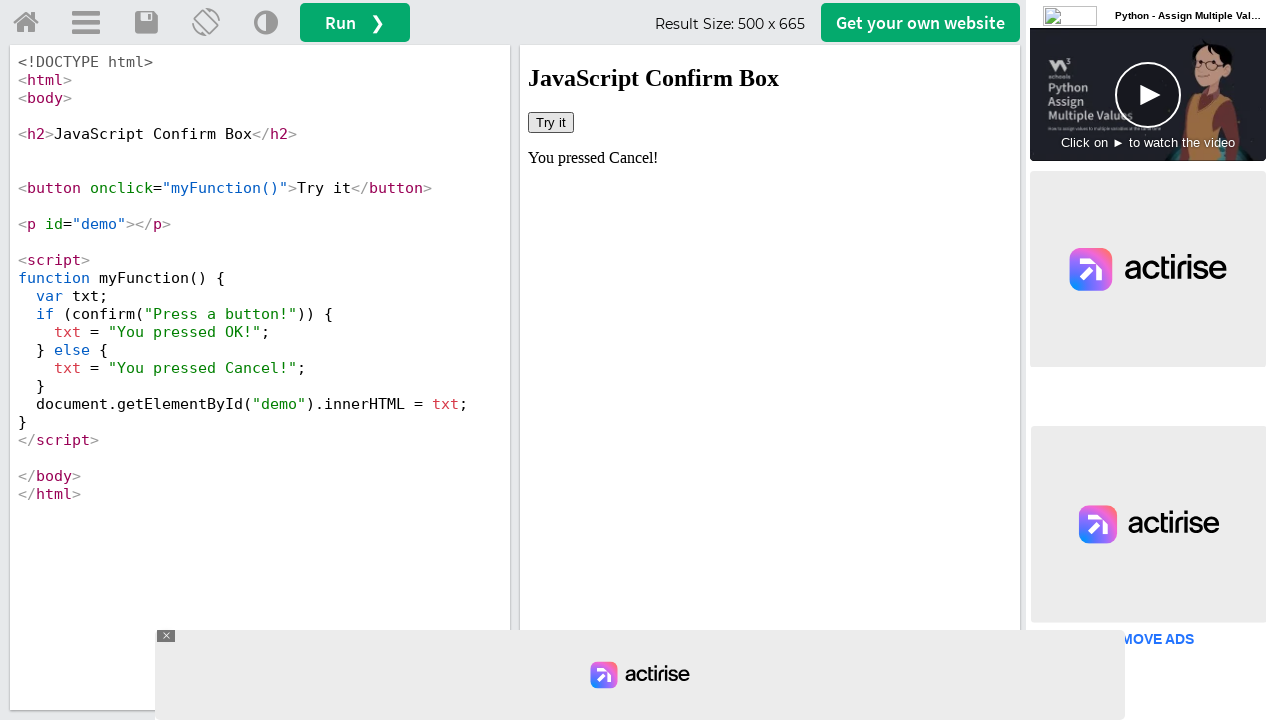